Navigates to a training support website and clicks on the About link to navigate to a new page

Starting URL: https://v1.training-support.net

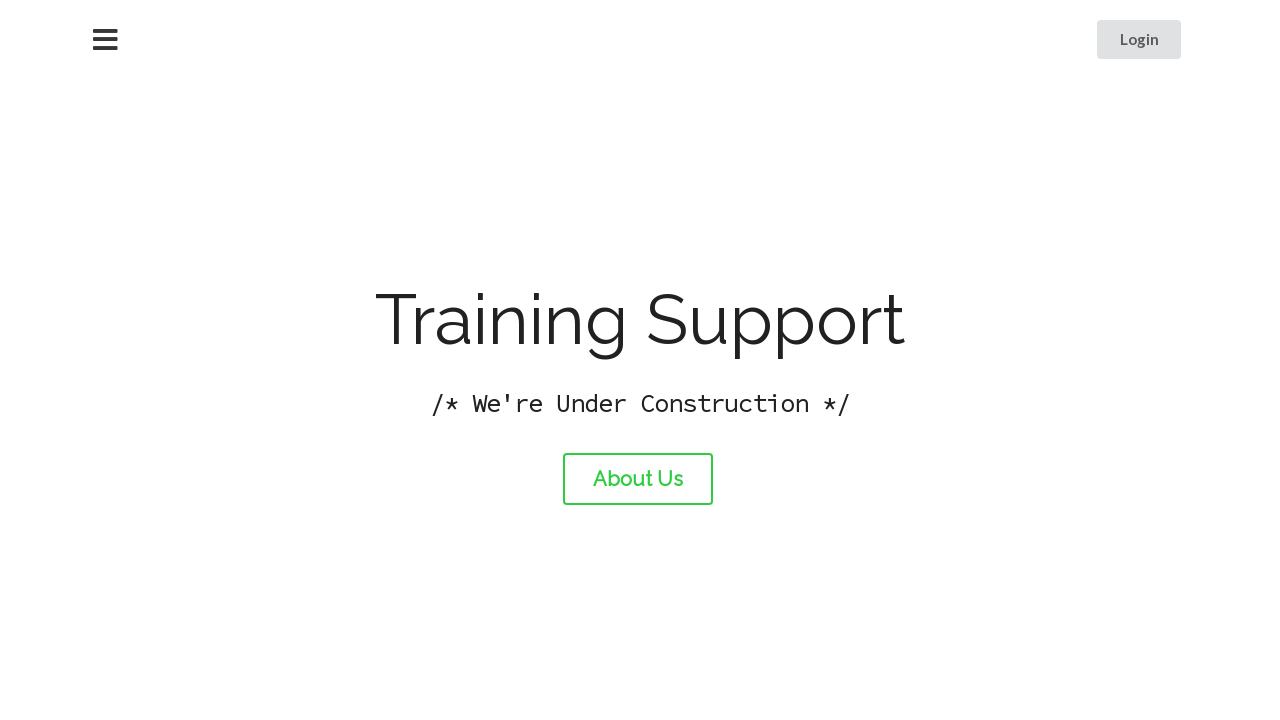

Clicked on the About link at (638, 479) on xpath=//*[@id='about-link']
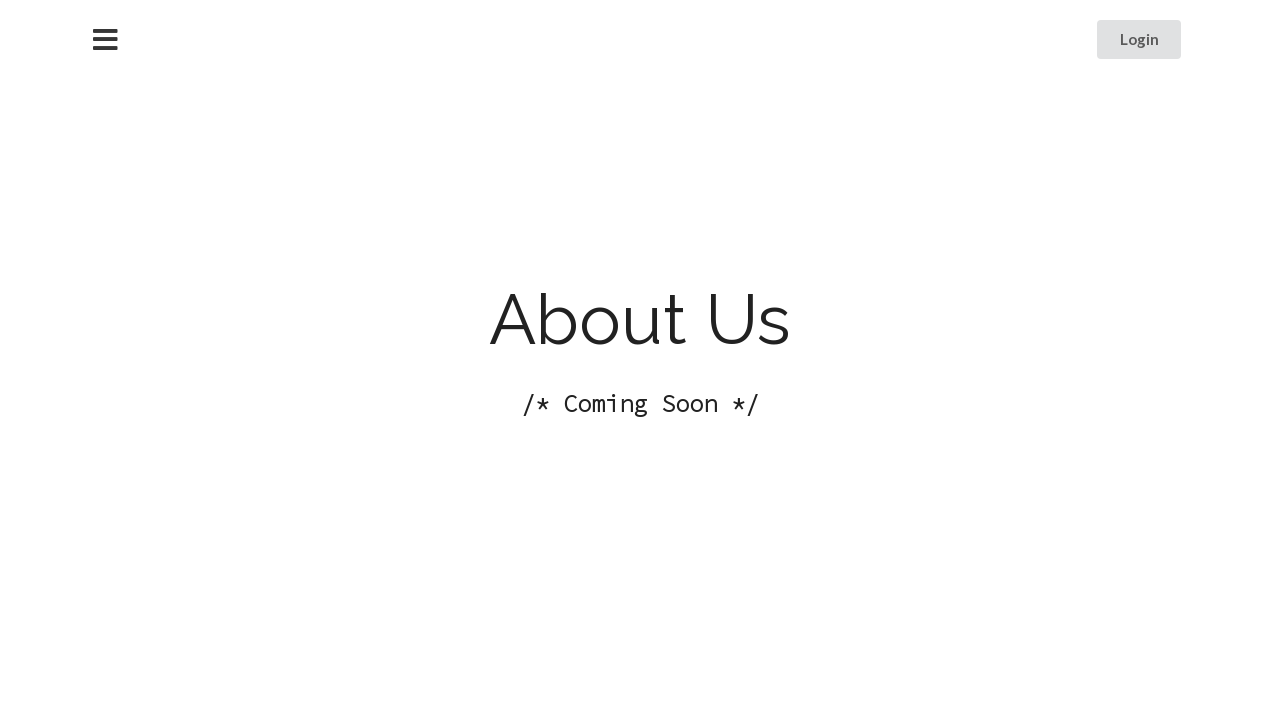

About page loaded and DOM content rendered
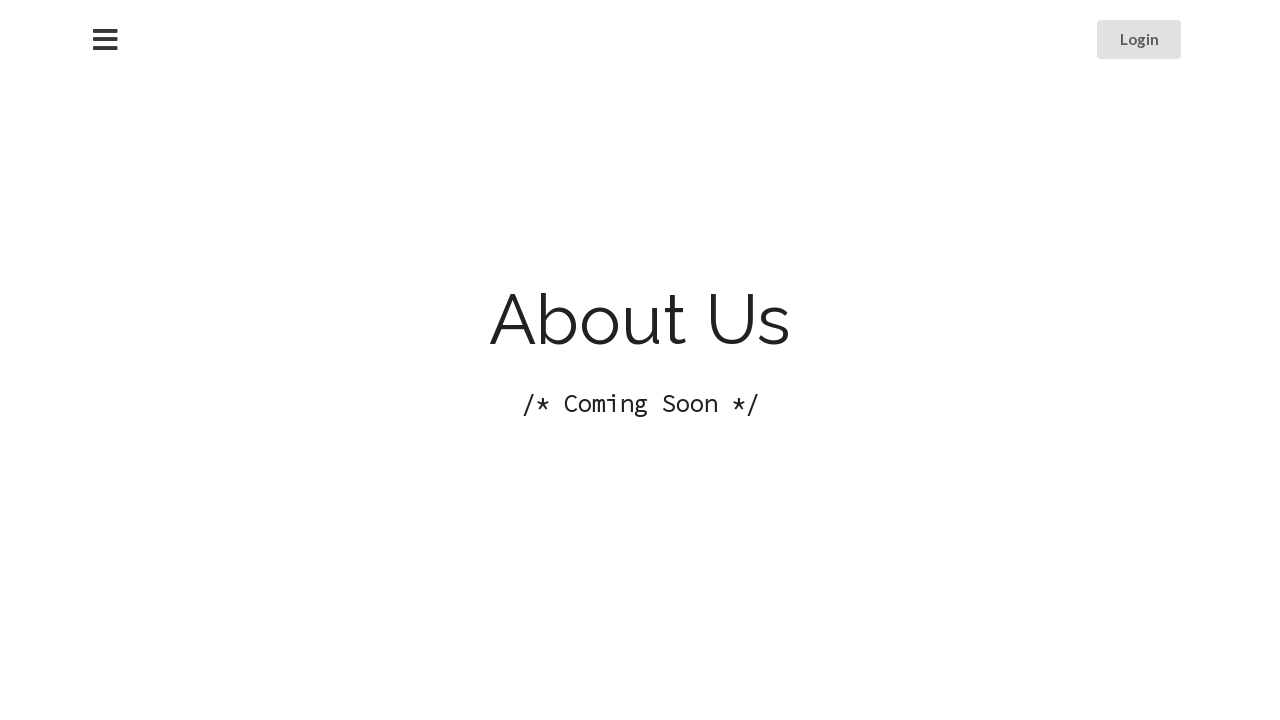

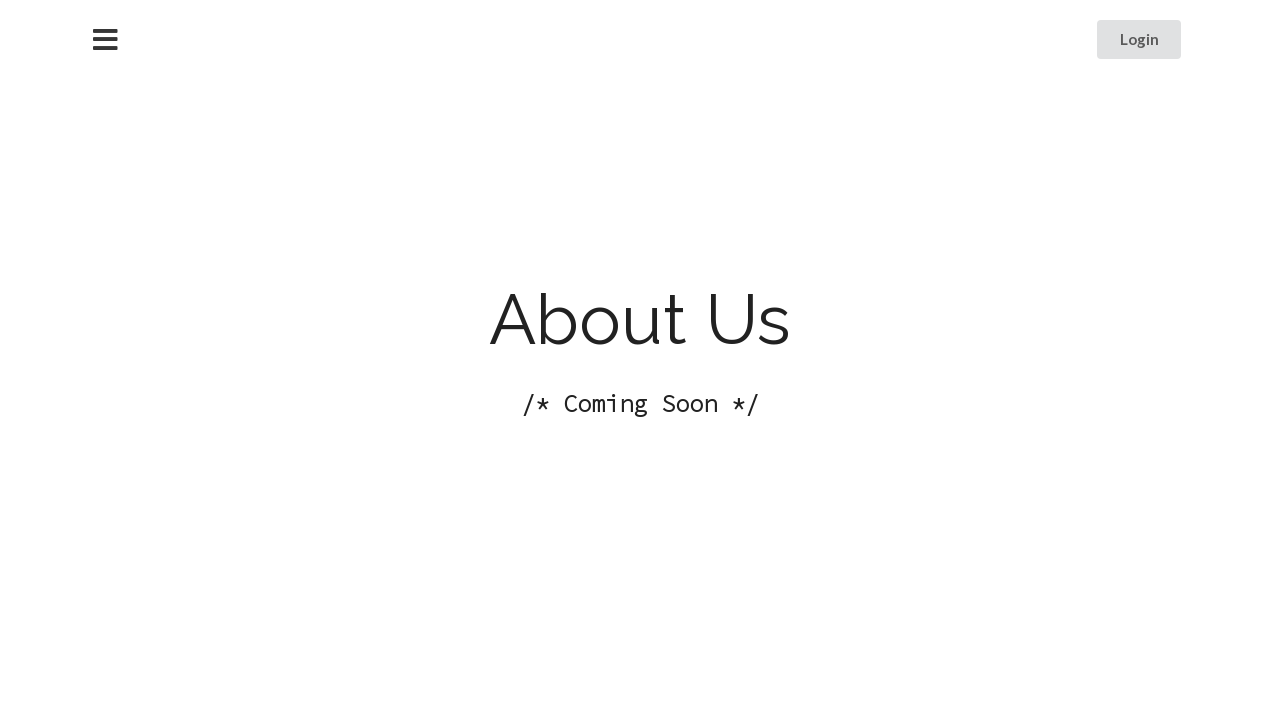